Tests the sorting algorithm page by navigating to it, entering invalid input (non-integer or empty value) in the number input field, and clicking the add number button to trigger validation.

Starting URL: https://gcallah.github.io/Algocynfas/

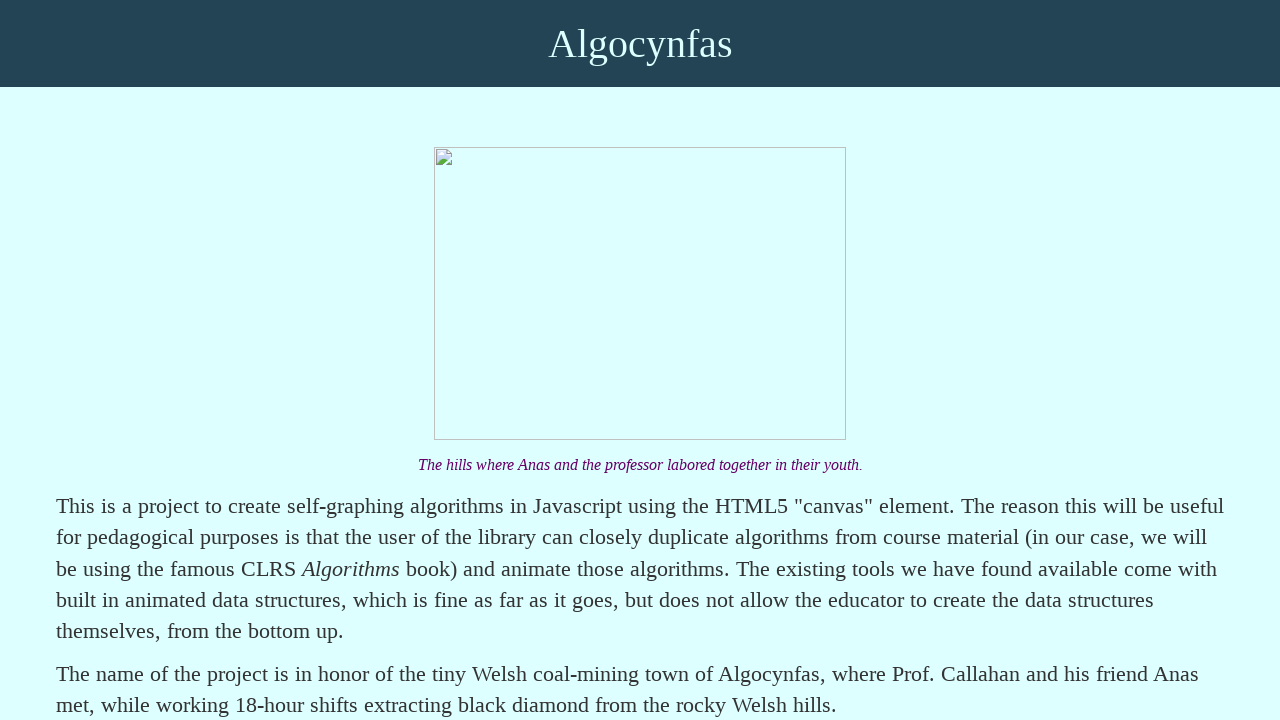

Clicked on 'Sorting Algorithms' link at (197, 360) on text=Sorting Algorithms
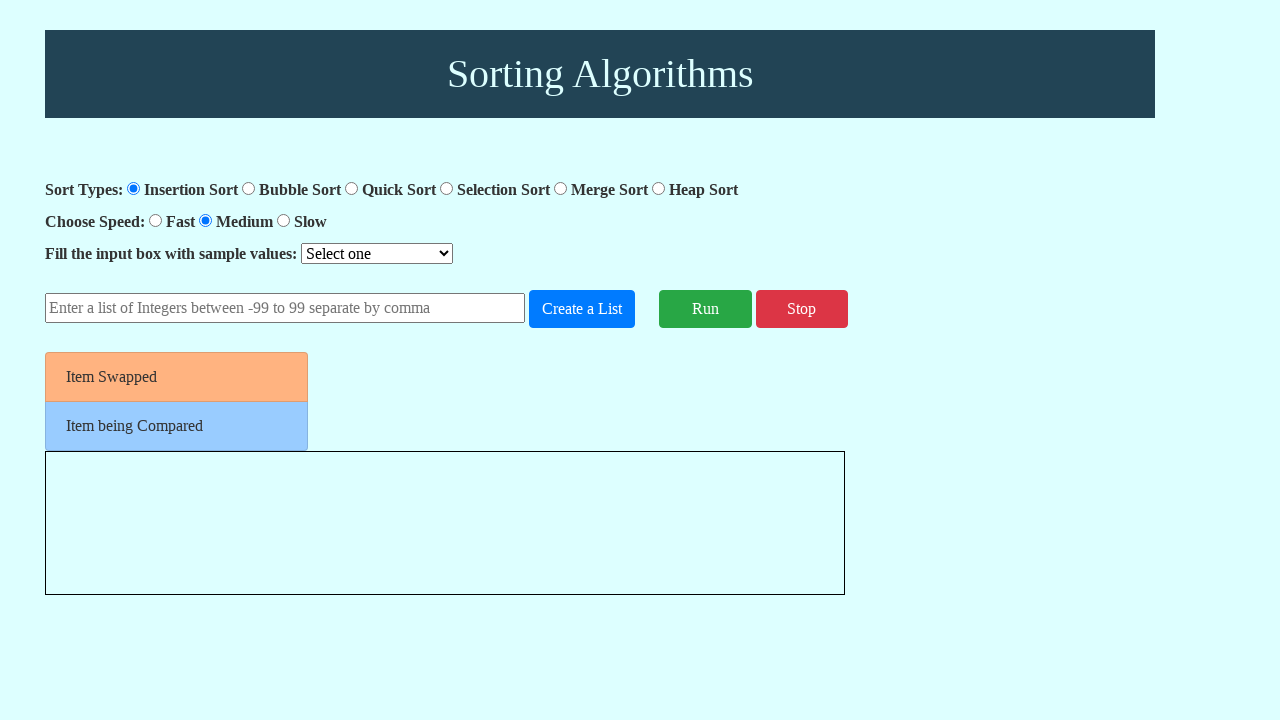

Number input field loaded
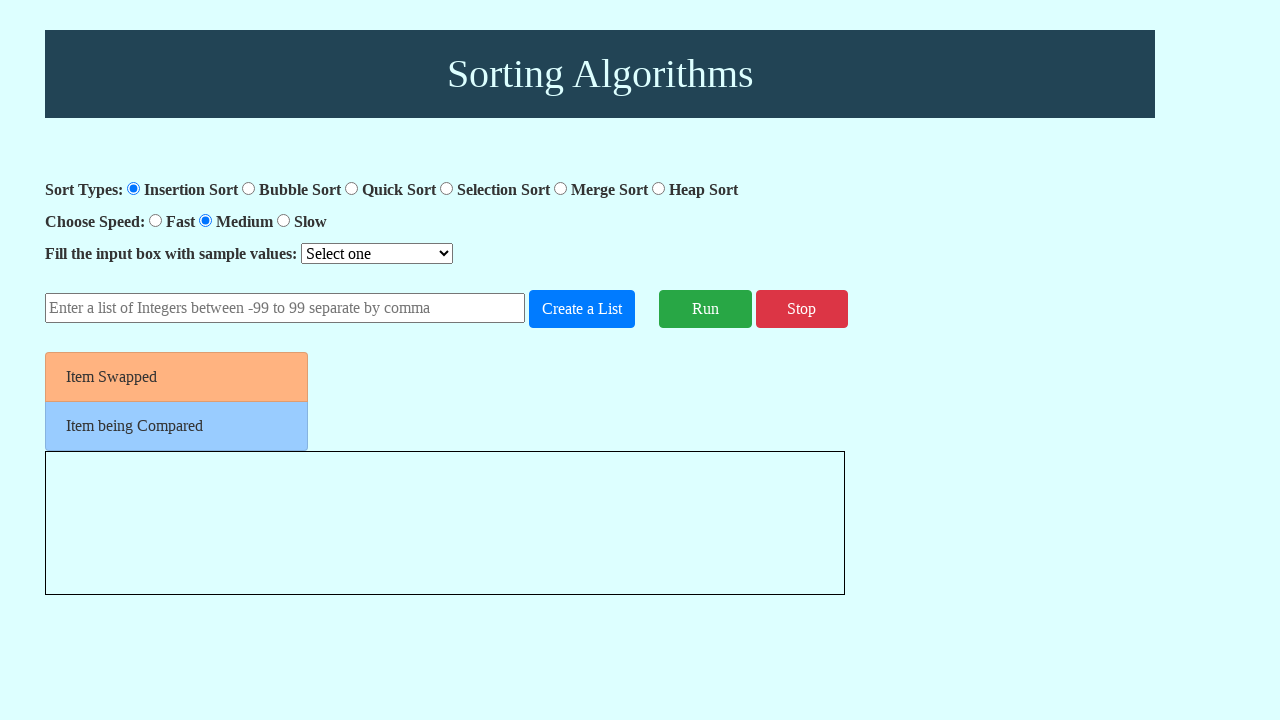

Entered invalid input 'x' (non-integer) into number input field on #number-input
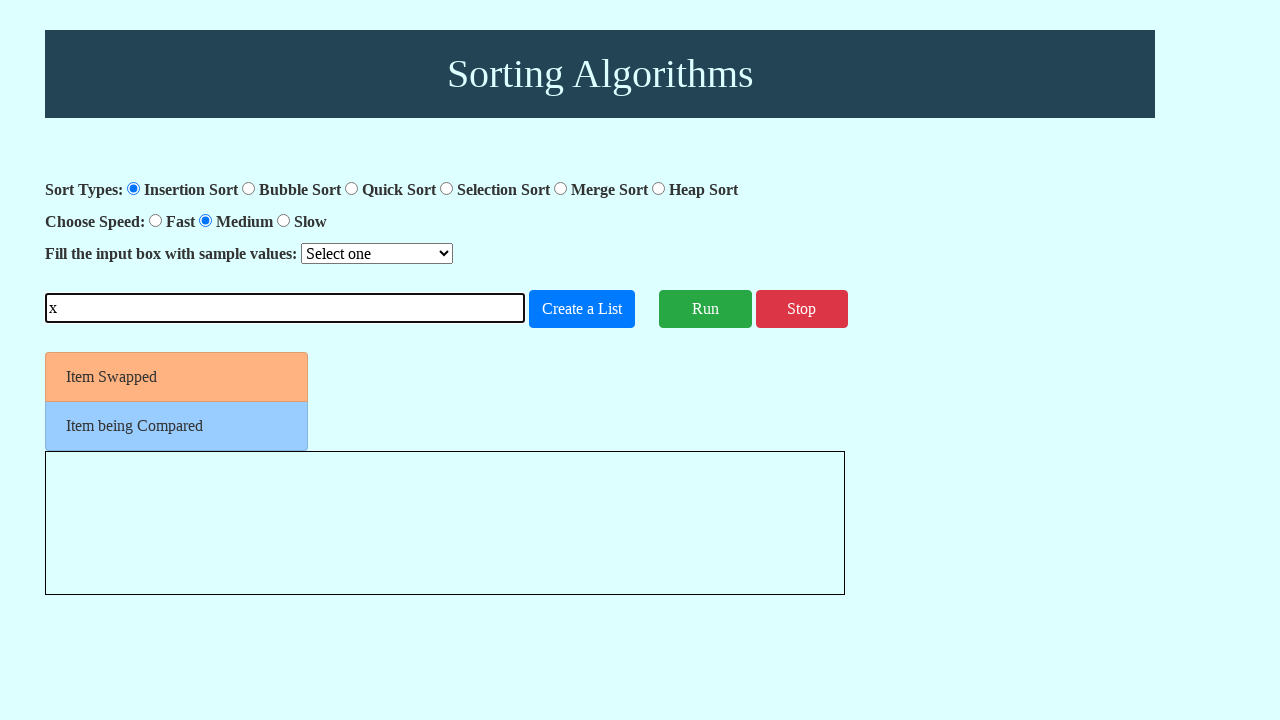

Clicked add number button to trigger validation at (582, 309) on #add-number-button
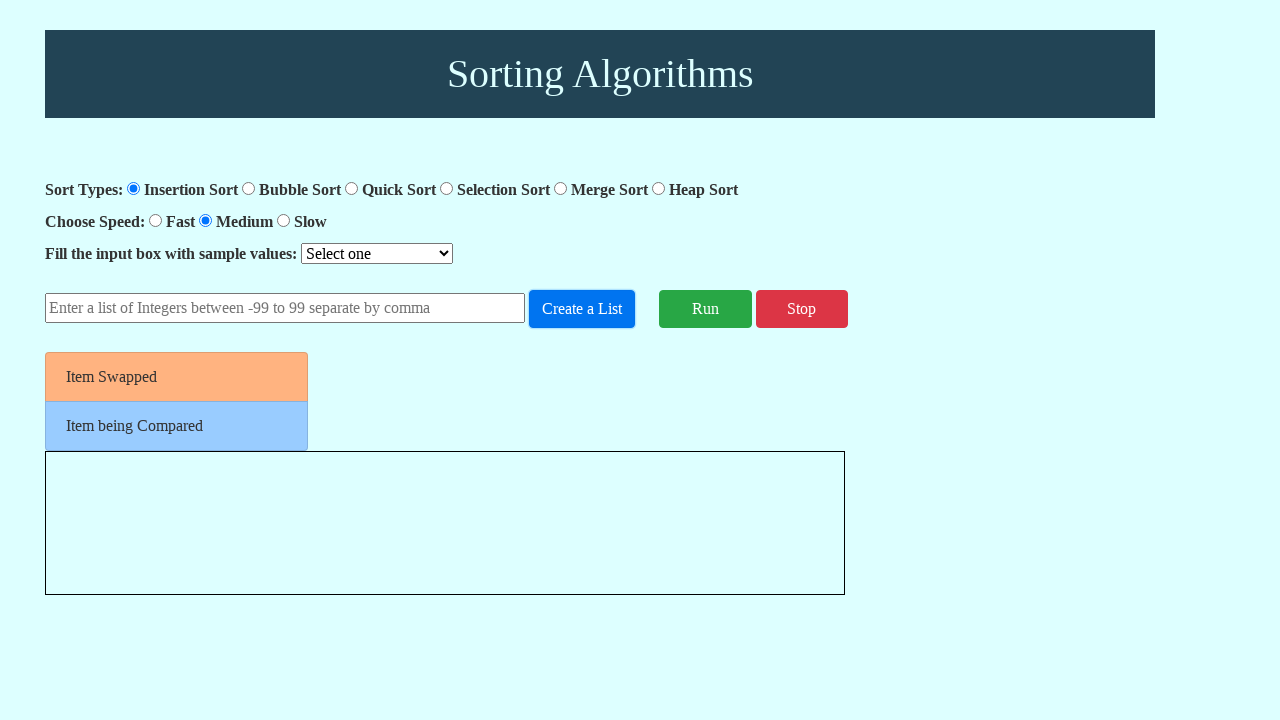

Waited for validation alert/response
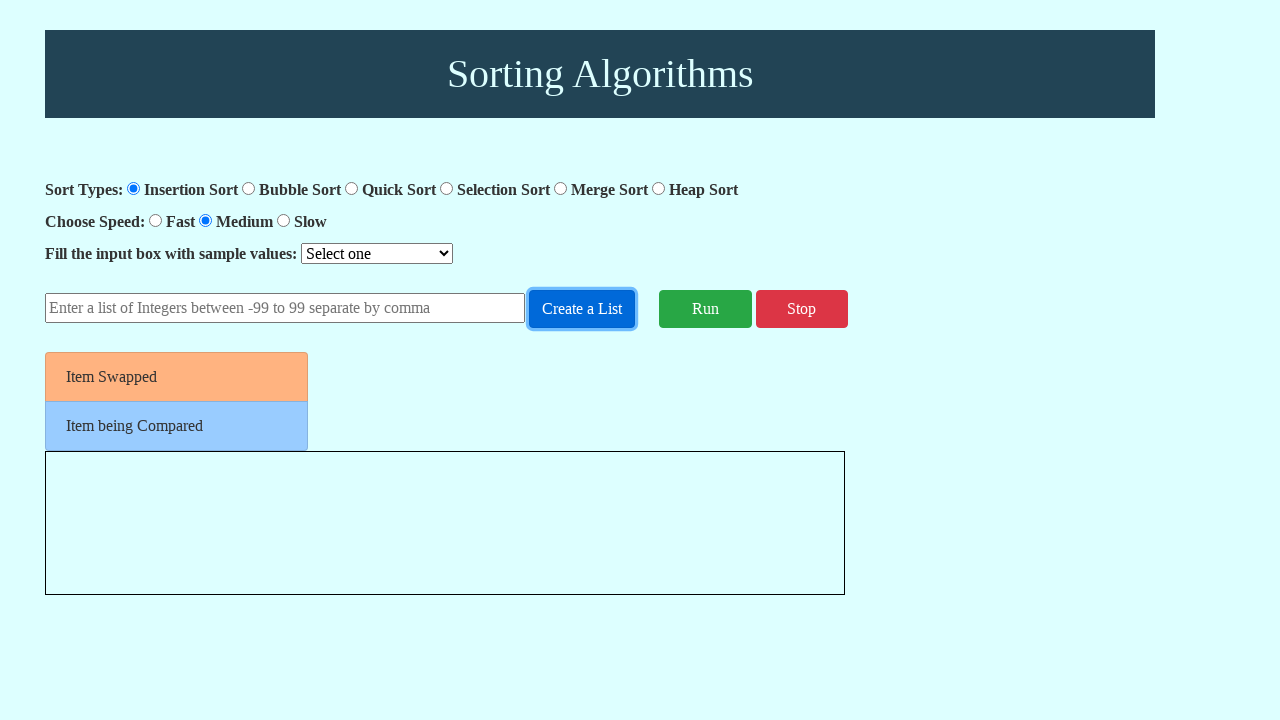

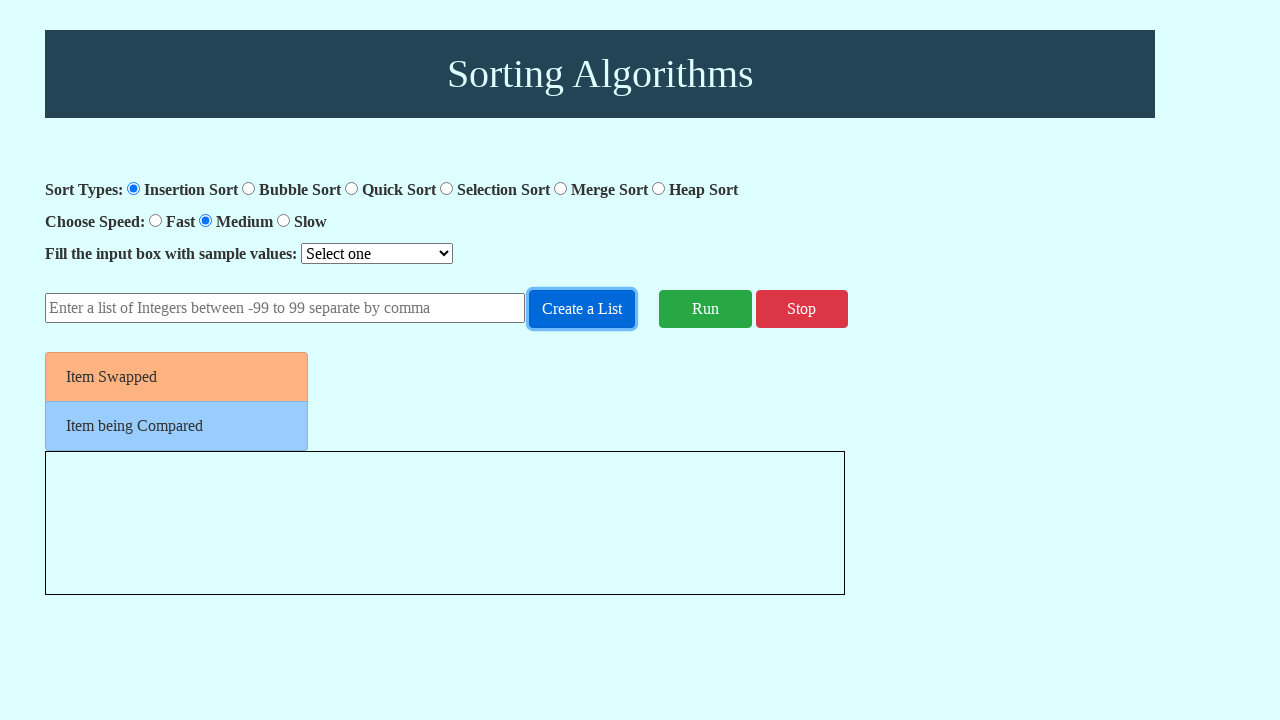